Tests navigation to a demo website and clicks on the "File Download" link to navigate to the file download page.

Starting URL: http://the-internet.herokuapp.com

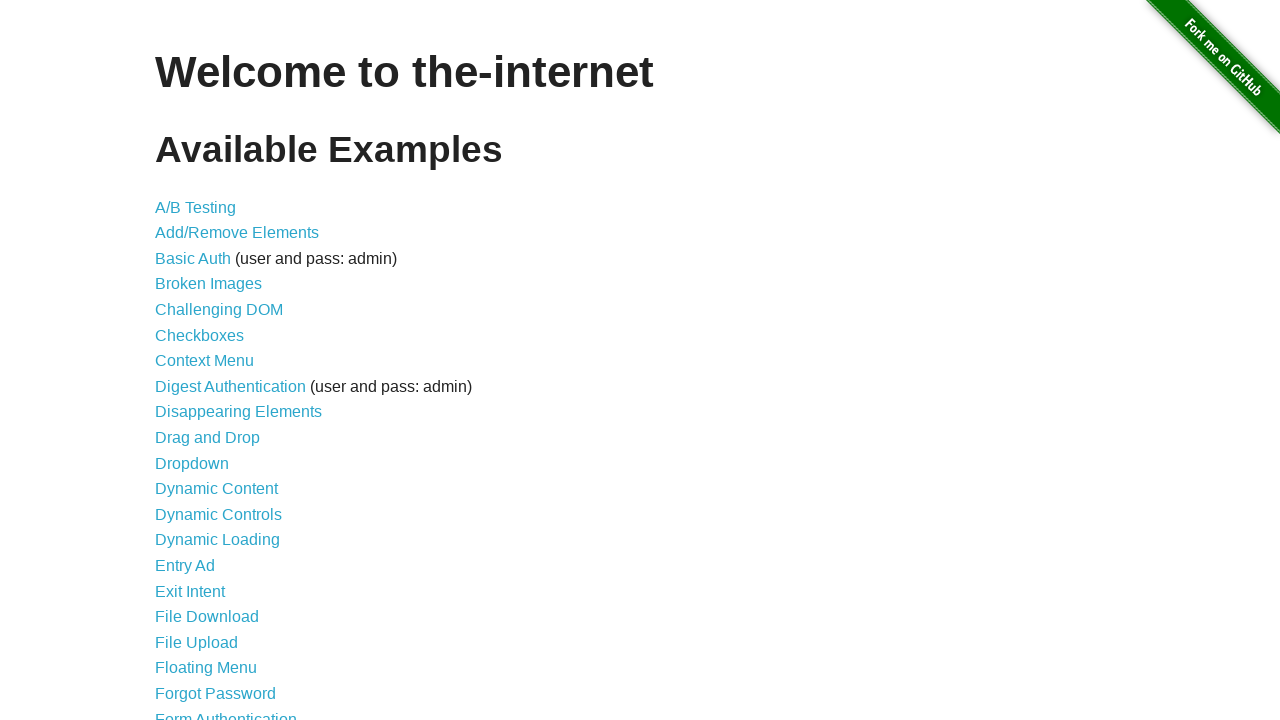

Clicked on the 'File Download' link at (207, 617) on text=File Download
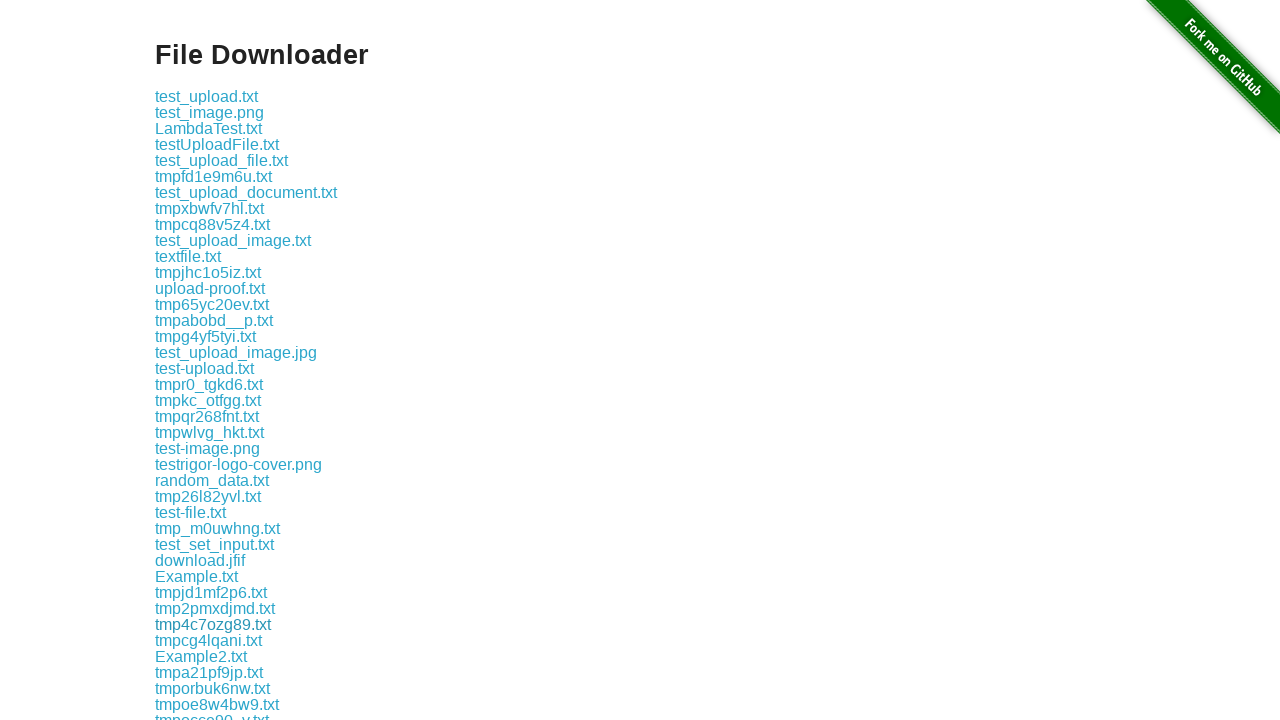

File download page loaded successfully
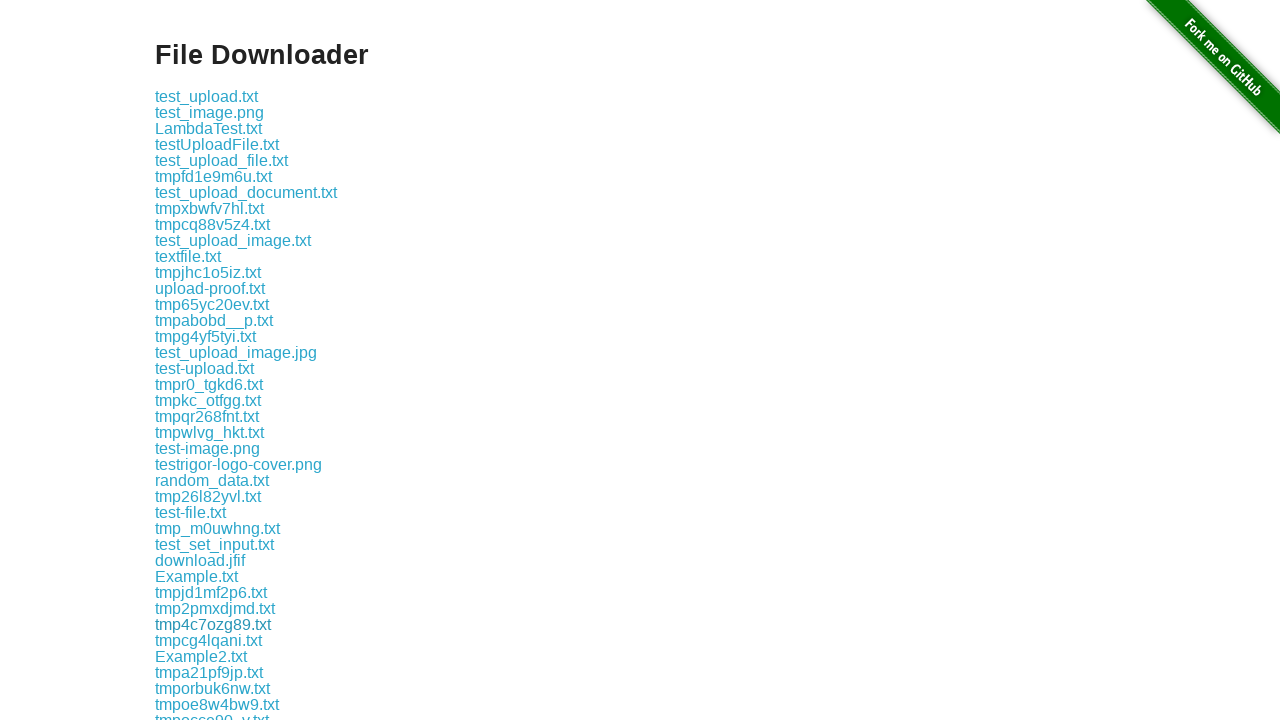

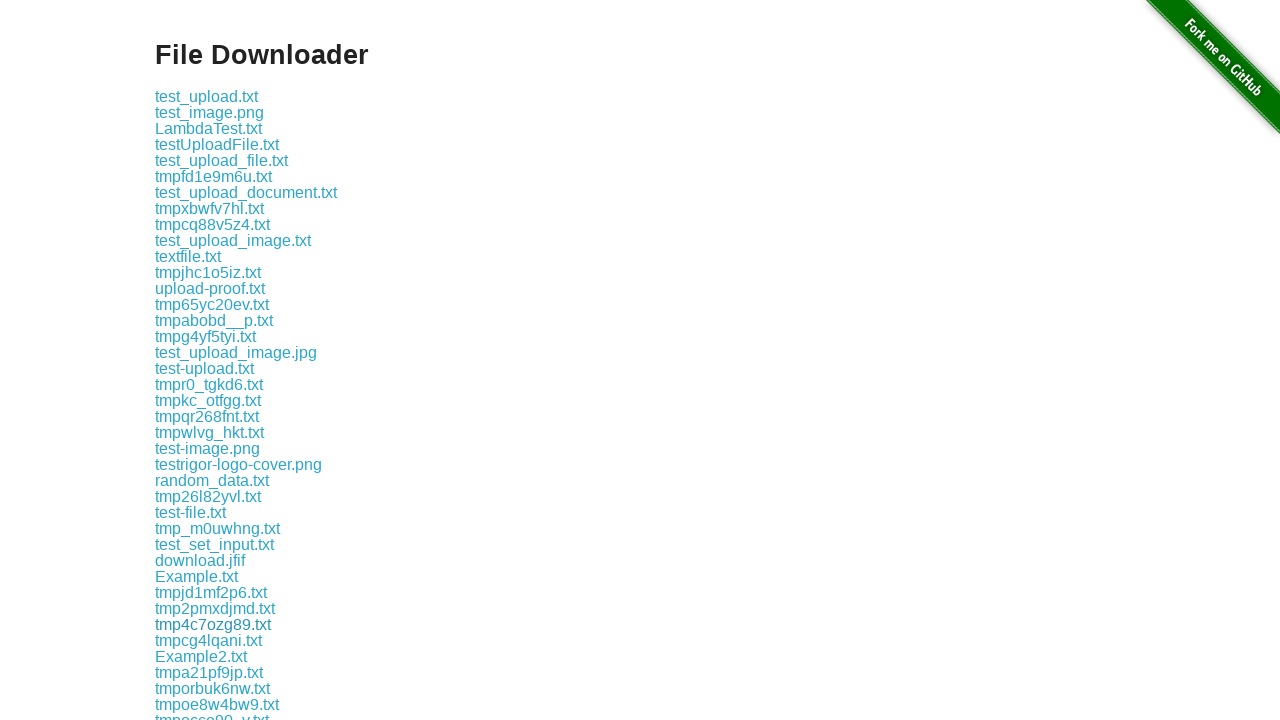